Tests keyboard modifier functionality by filling a first name field with uppercase text using the SHIFT key modifier to convert "hello world" to "HELLO WORLD"

Starting URL: https://awesomeqa.com/practice.html

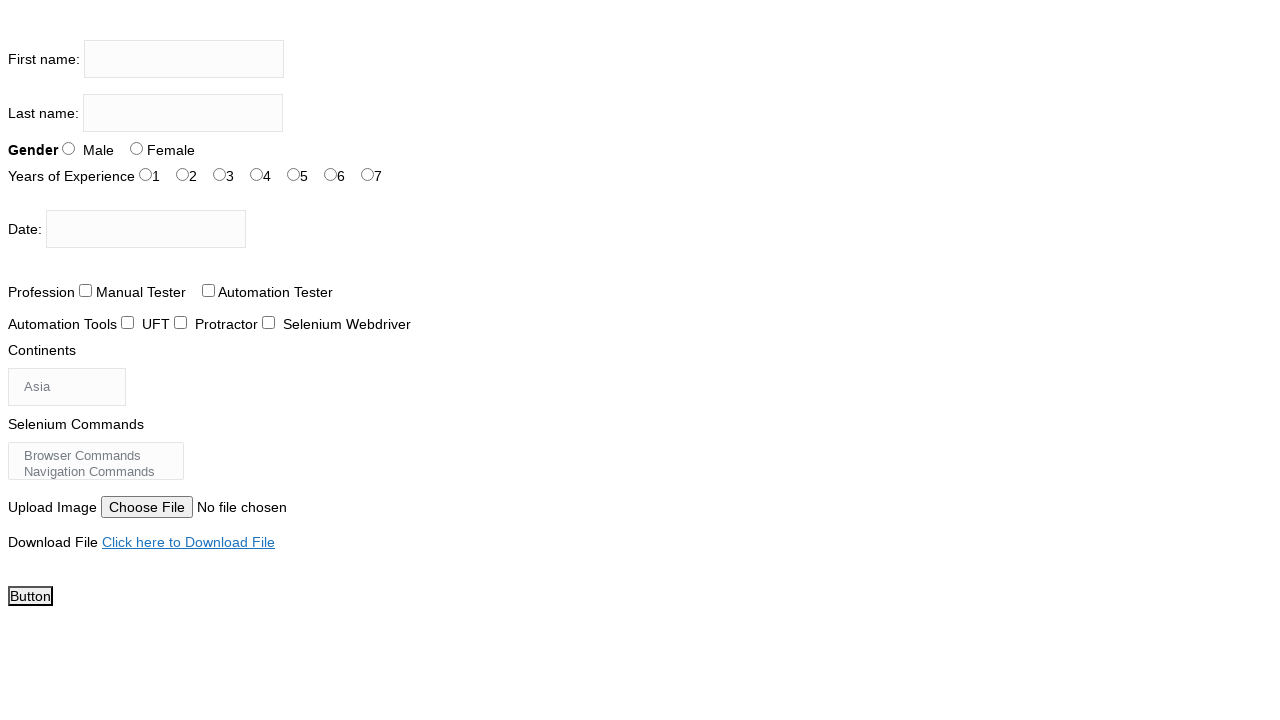

Located the first name input field
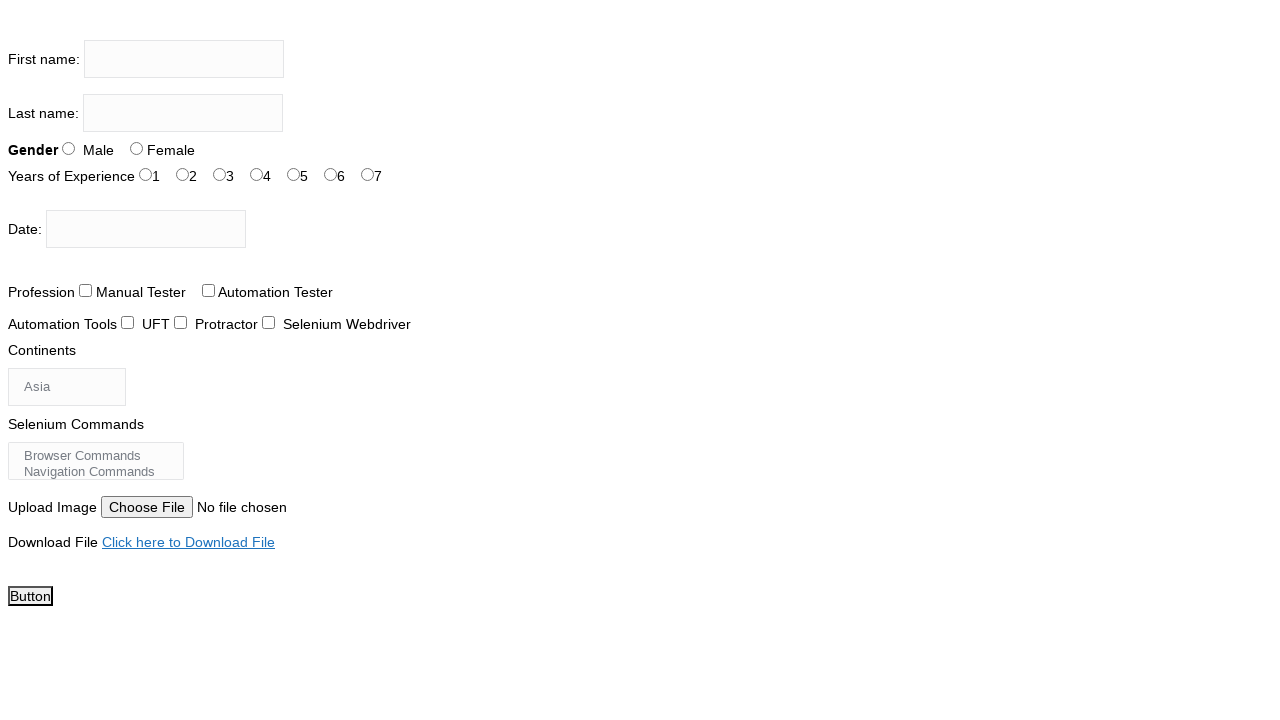

Clicked on the first name input field at (184, 59) on xpath=//input[@name='firstname']
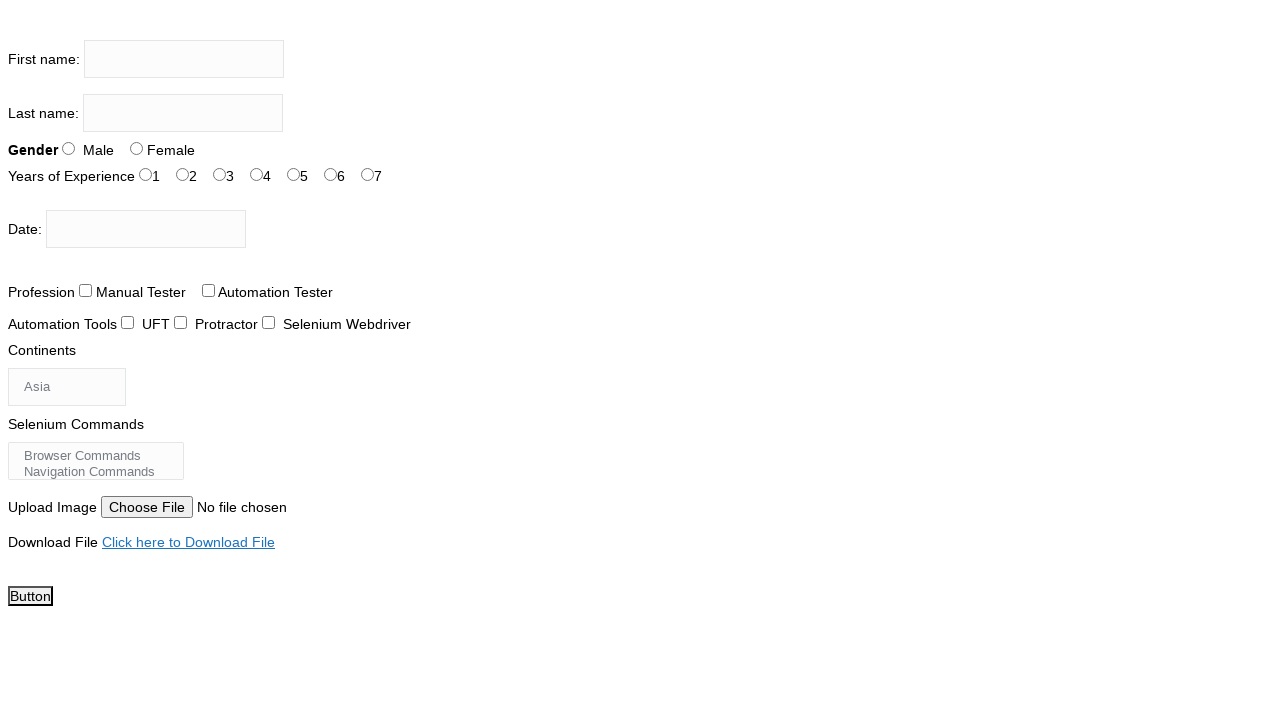

Pressed and held the Shift key
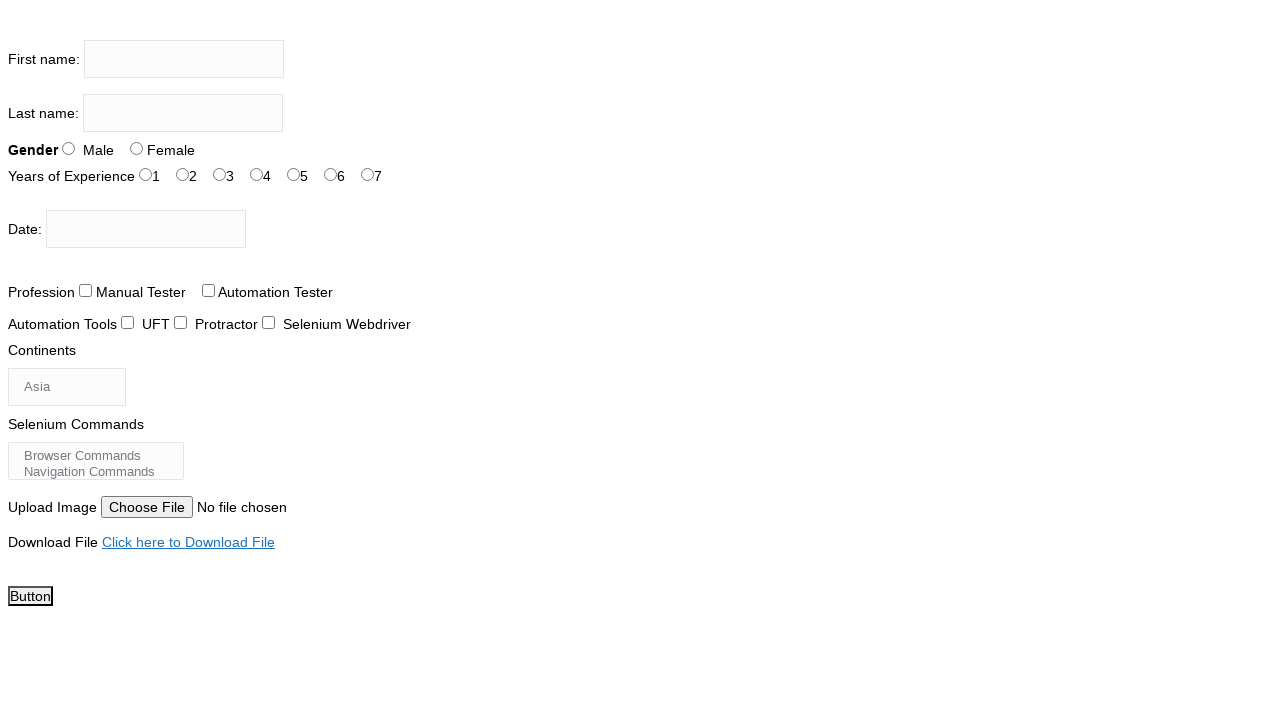

Typed 'hello world' with Shift held down, resulting in 'HELLO WORLD'
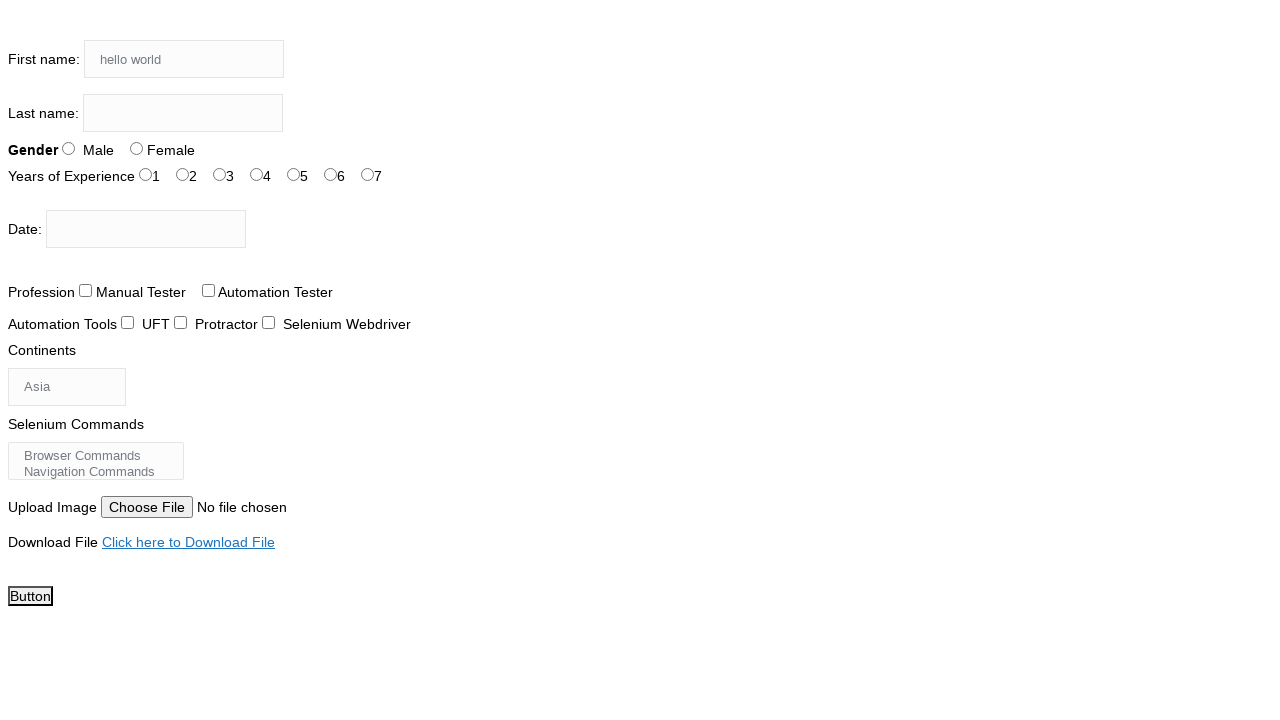

Released the Shift key
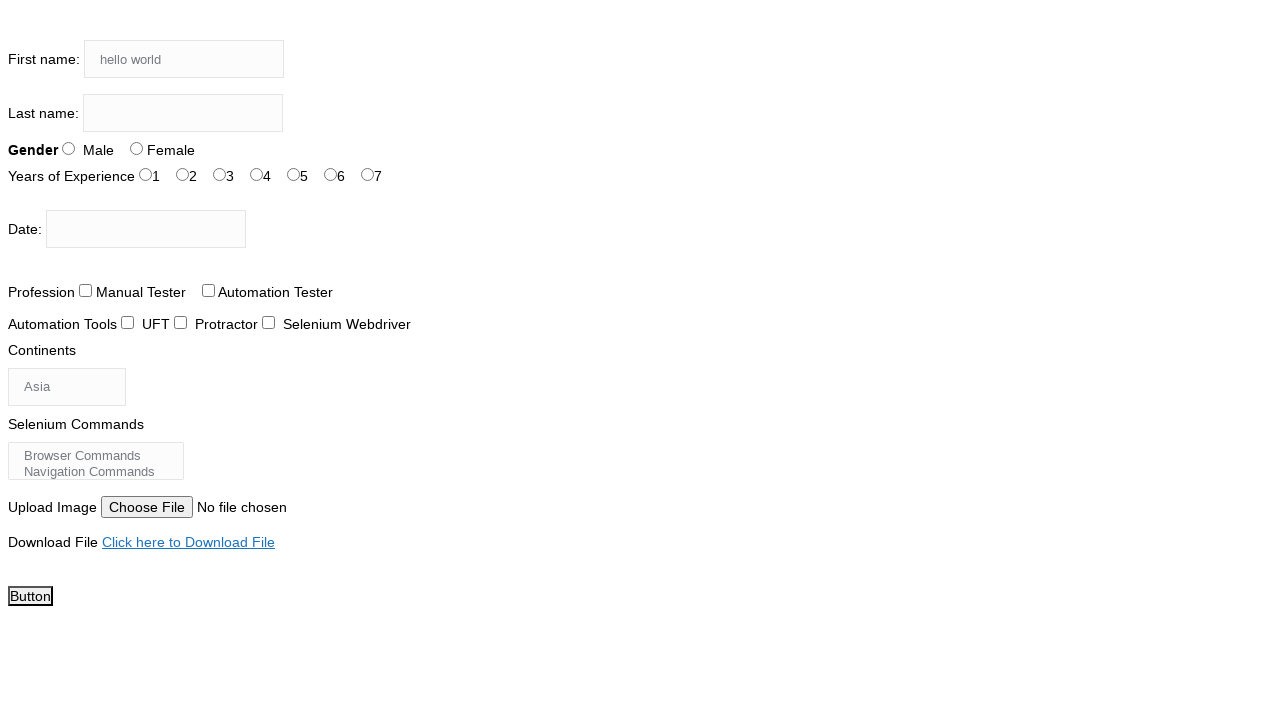

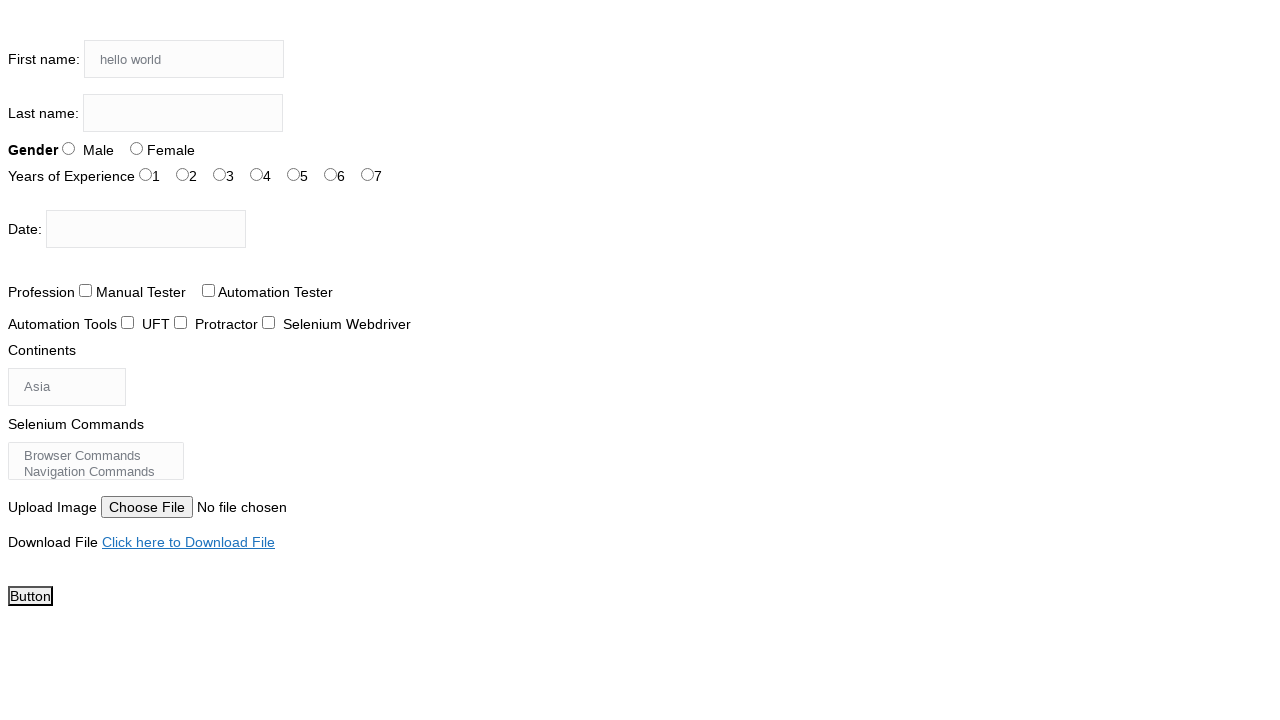